Tests clicking on the "Project description" navigation link on the PyPI Selenium package page to scroll to that section.

Starting URL: https://pypi.org/project/selenium/

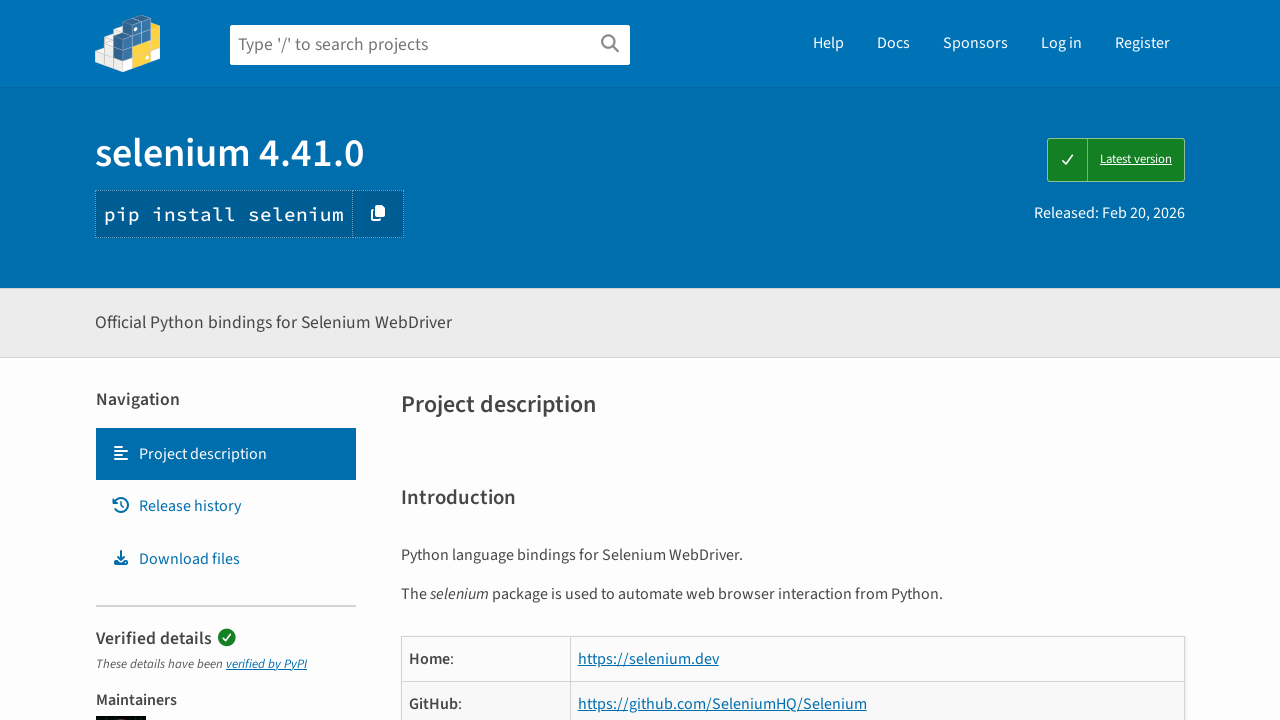

Waited for page to load (domcontentloaded)
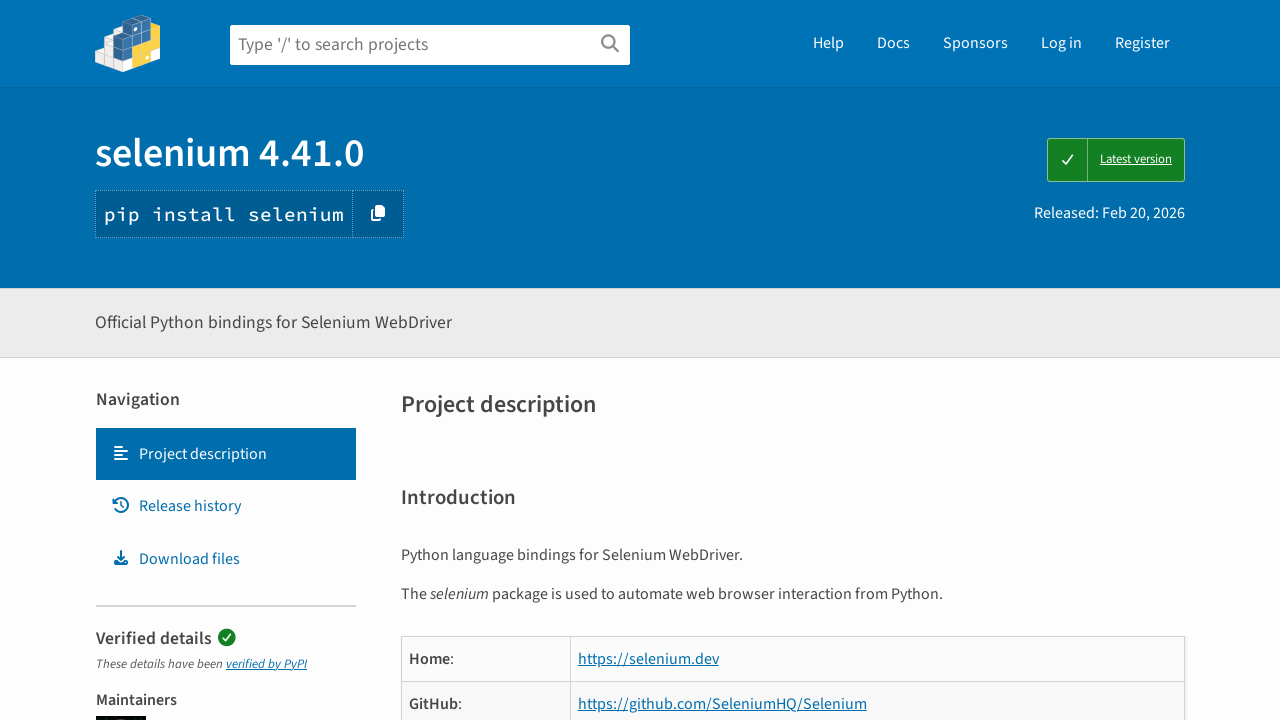

Clicked on 'Project description' navigation link to scroll to that section at (226, 454) on a[href='#description']
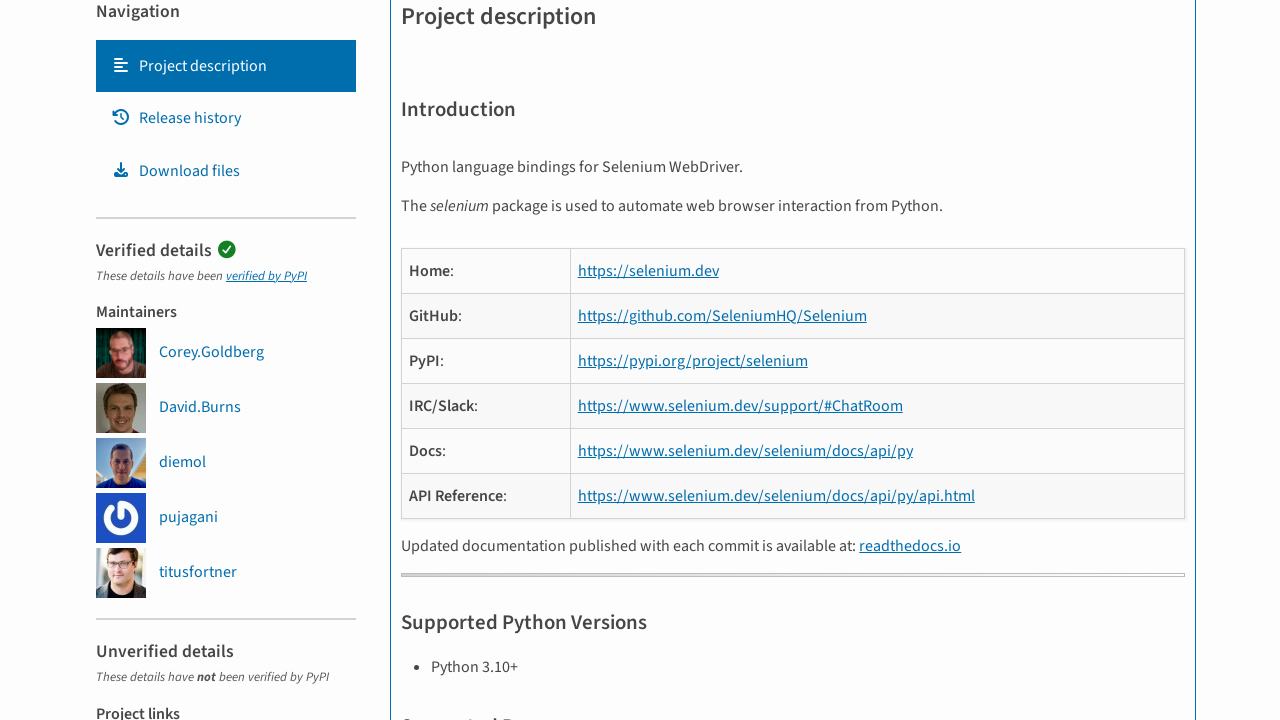

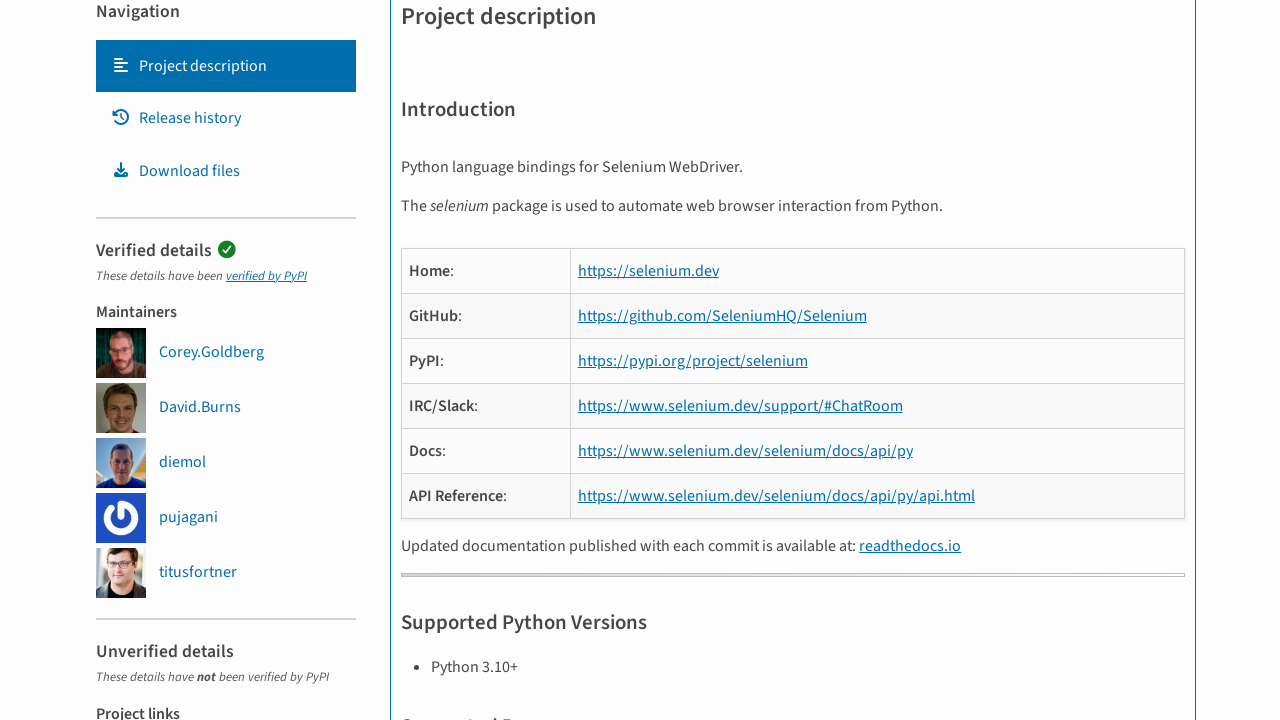